Tests accessibility of multiple API endpoints by navigating to each and verifying JSON response

Starting URL: https://jsonplaceholder.typicode.com/posts

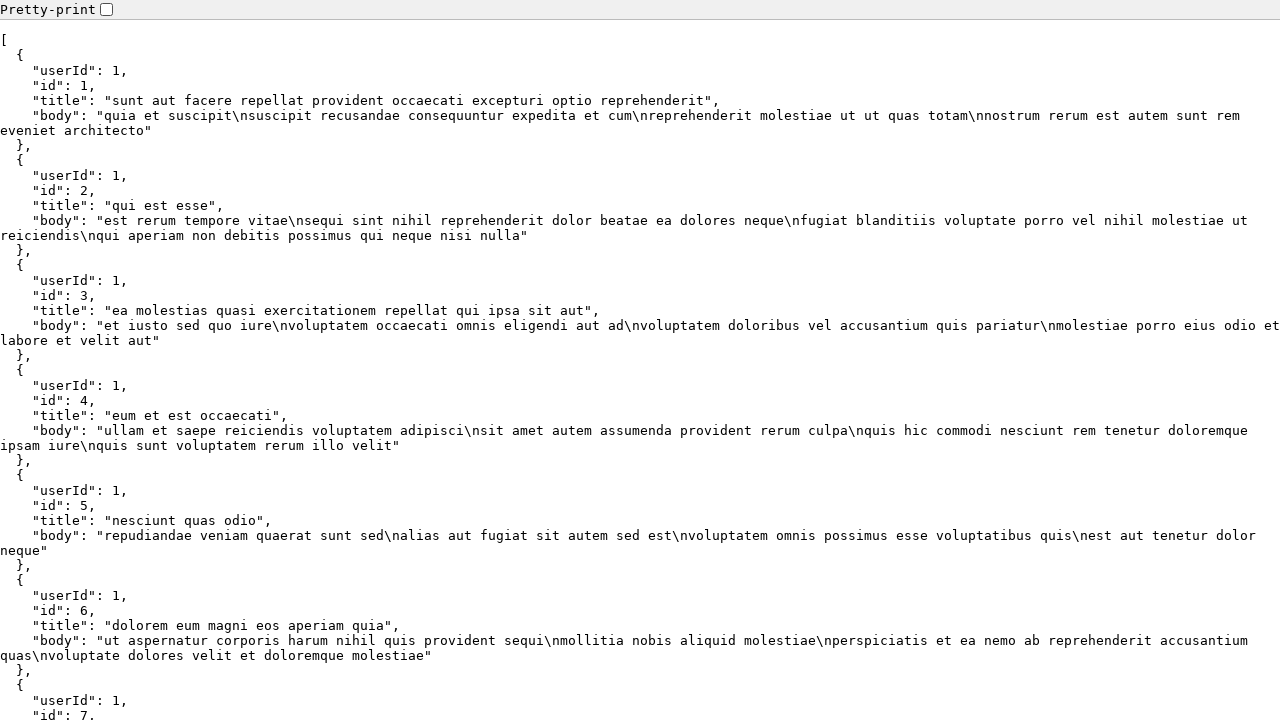

Waited for posts endpoint to load (networkidle)
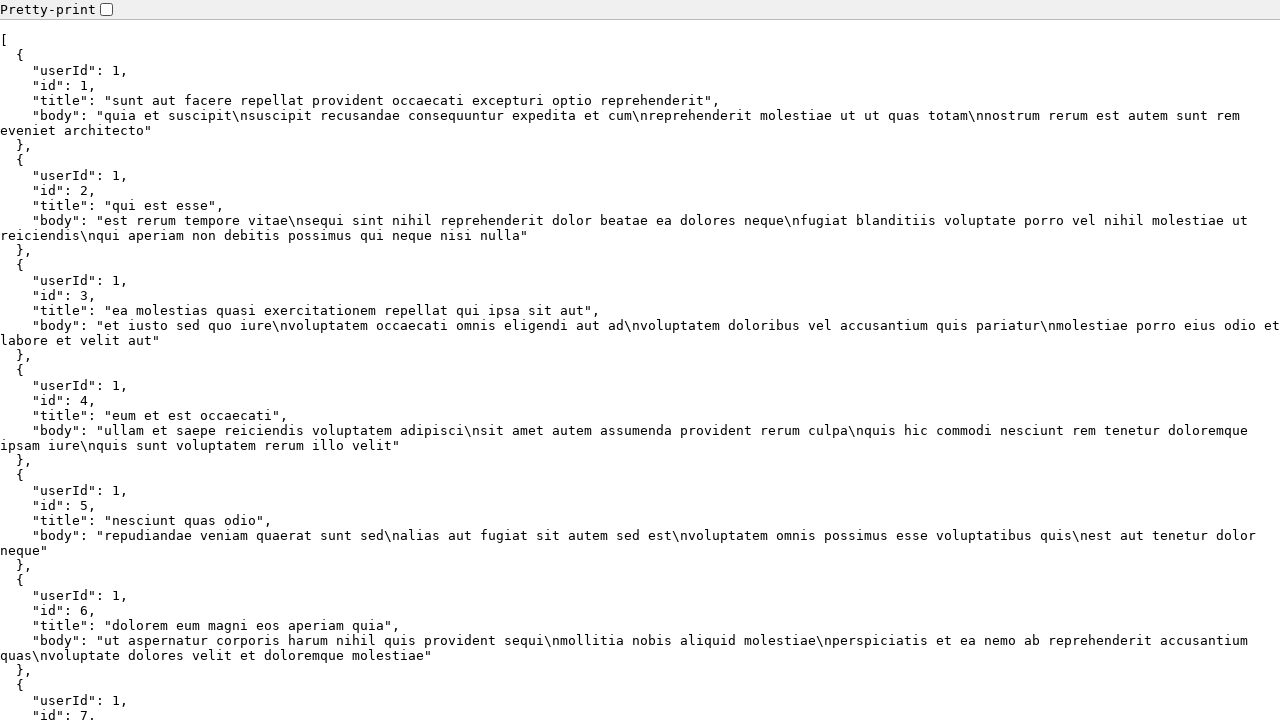

Retrieved page content from posts endpoint
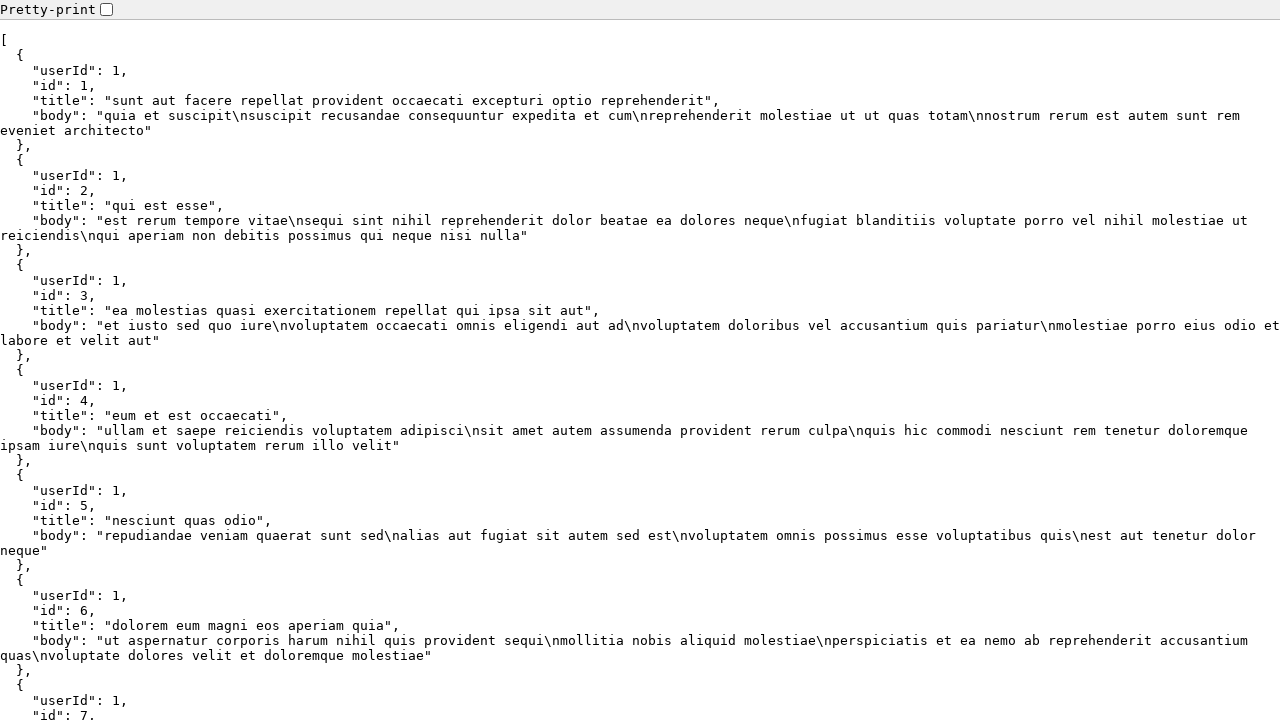

Verified 'id' field present in JSON response
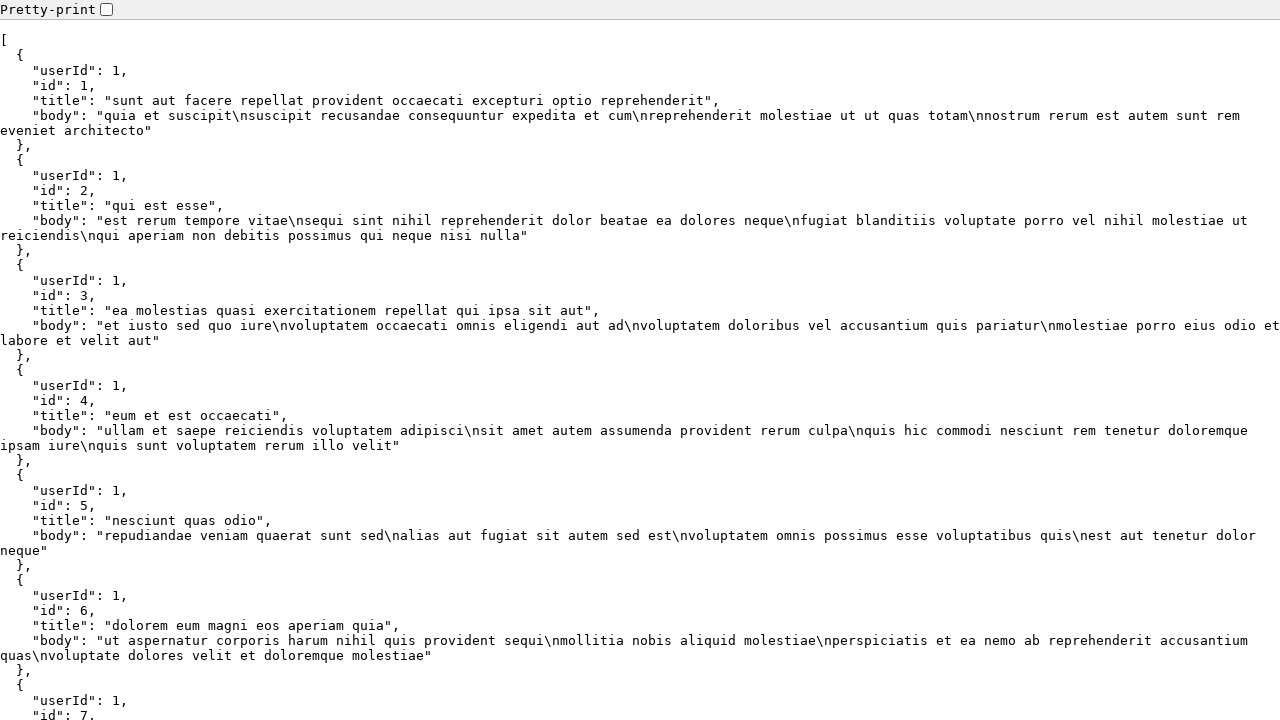

Verified JSON array structure in posts response
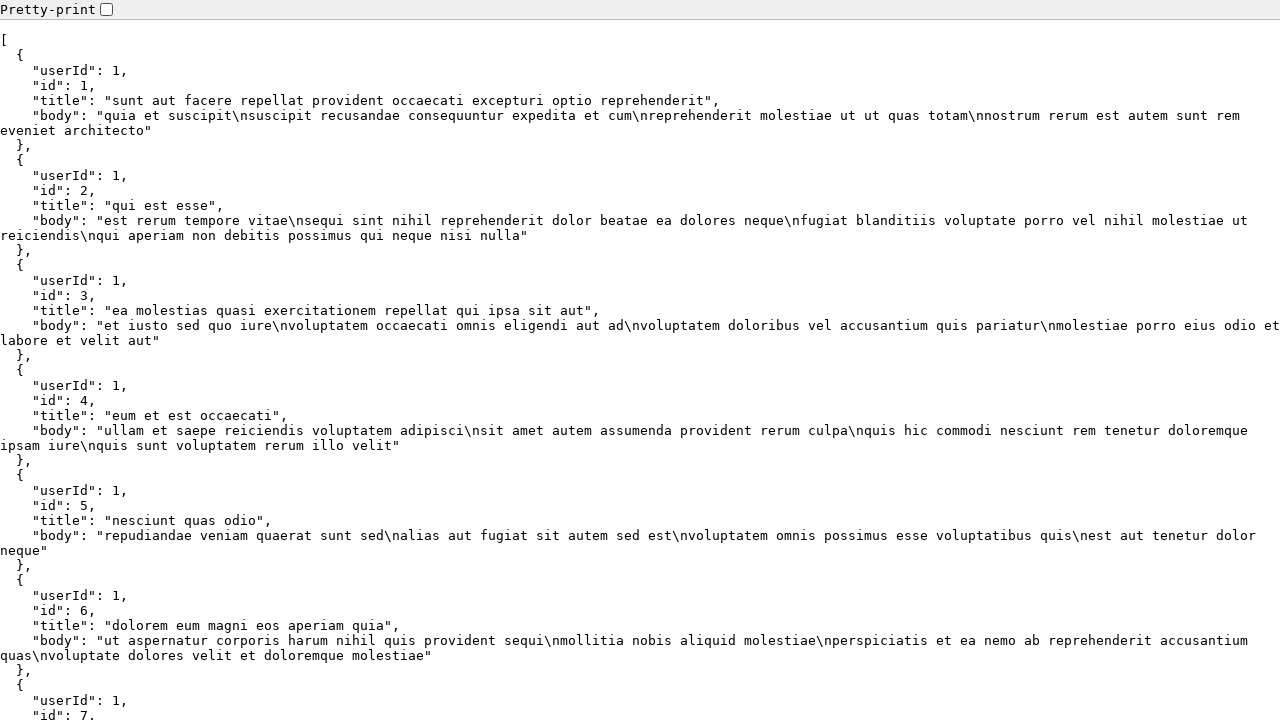

Navigated to users endpoint
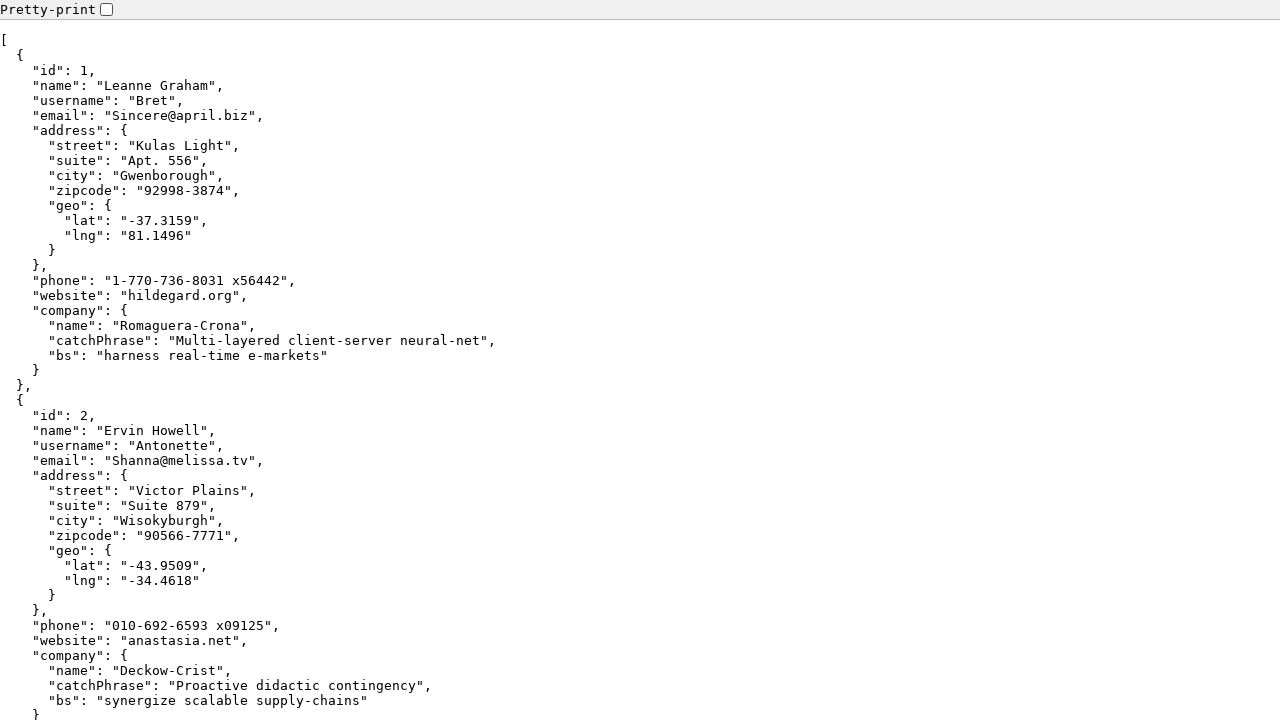

Waited for users endpoint to load (networkidle)
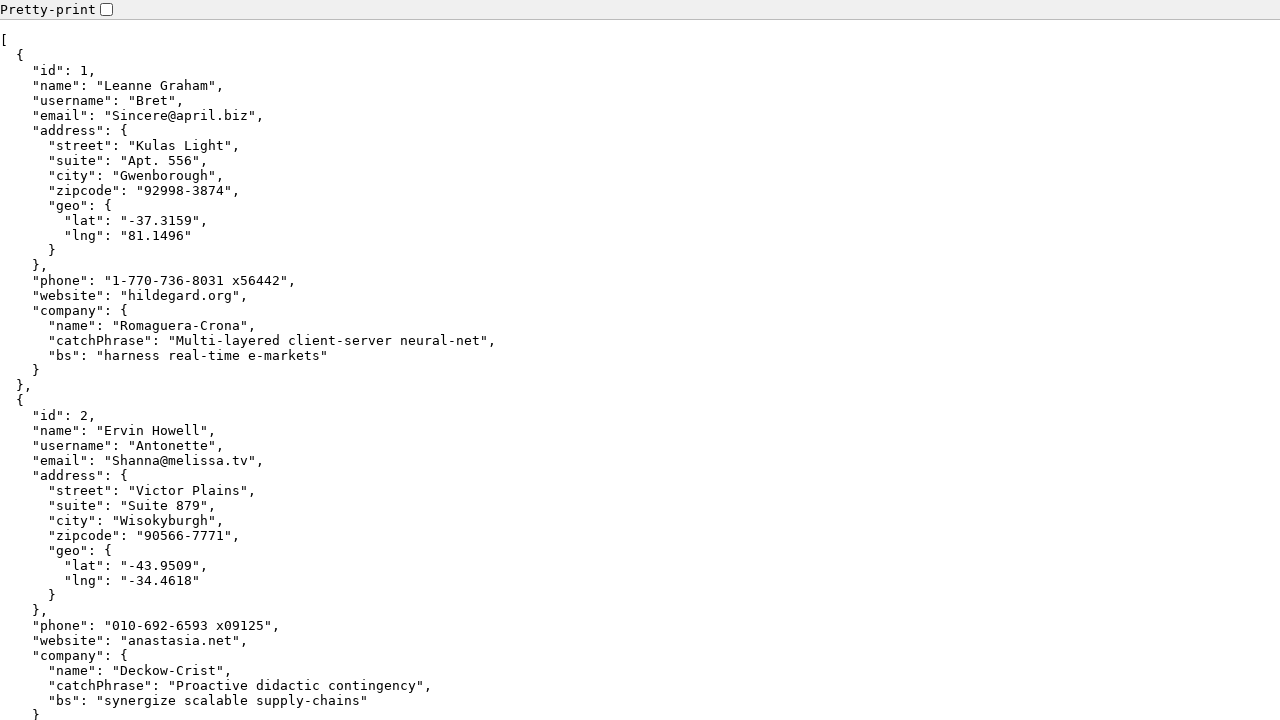

Retrieved page content from users endpoint
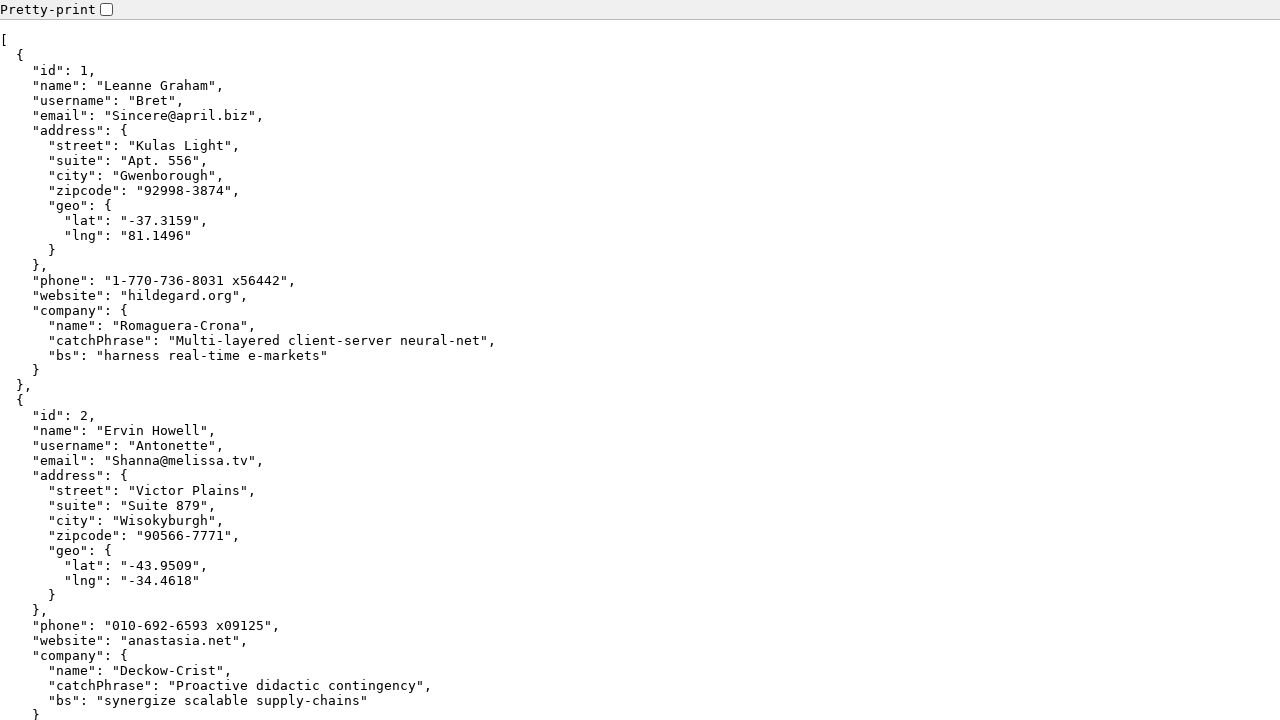

Verified 'id' field present in JSON response
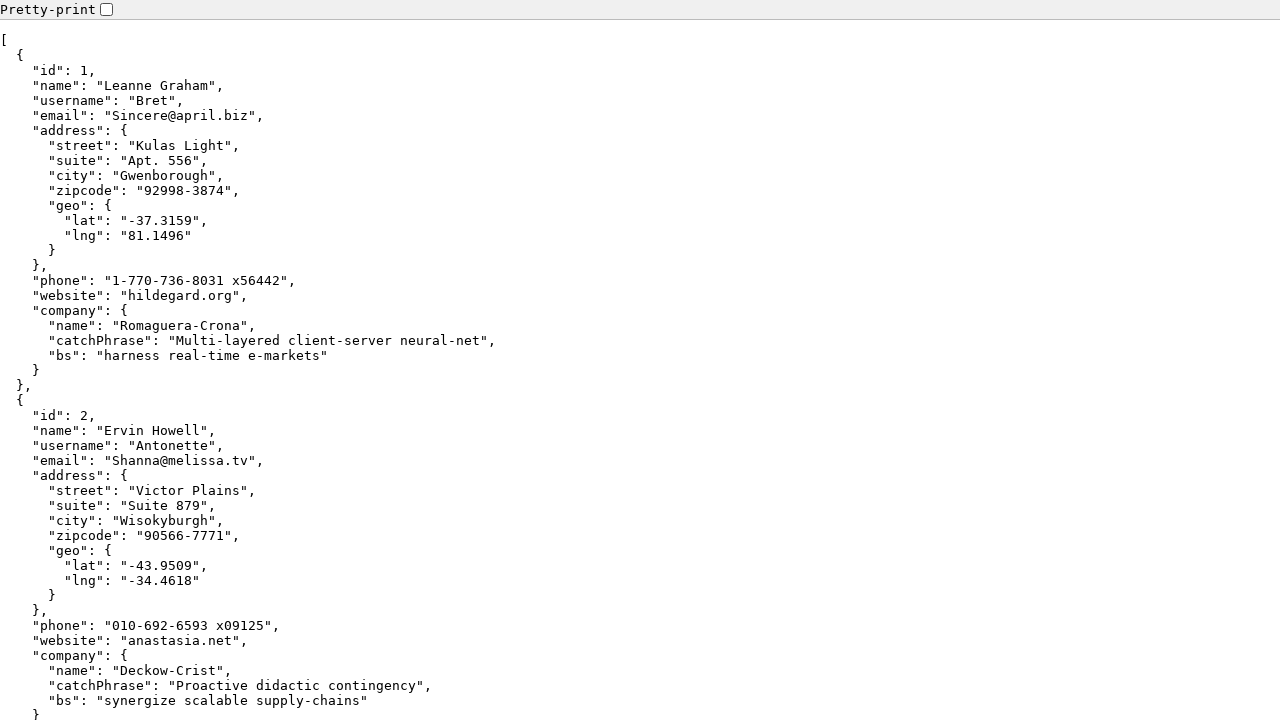

Verified JSON array structure in users response
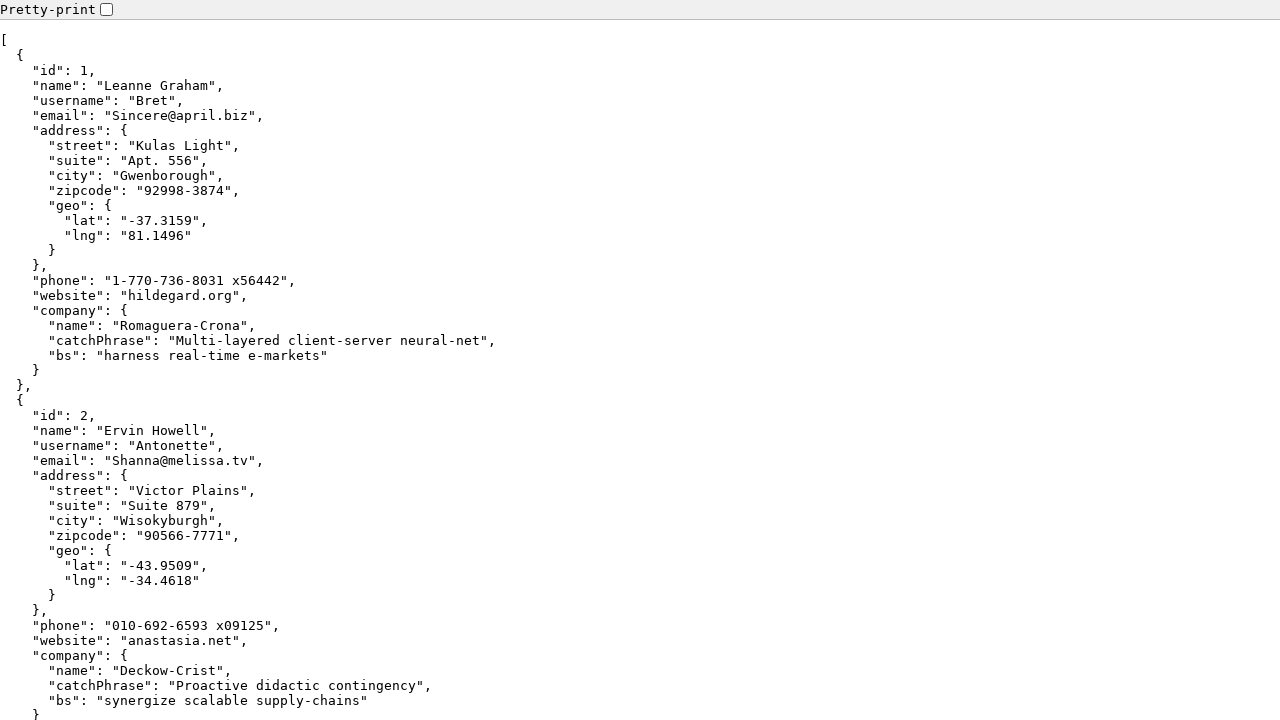

Navigated to comments endpoint
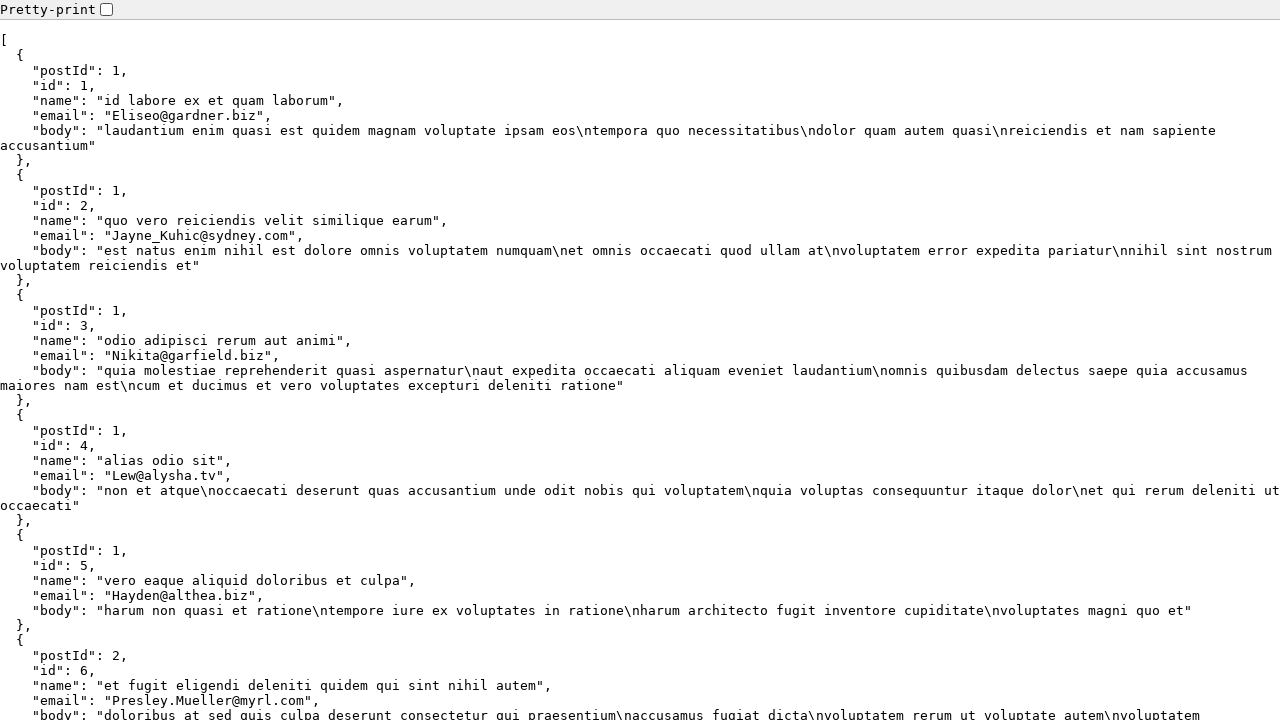

Waited for comments endpoint to load (networkidle)
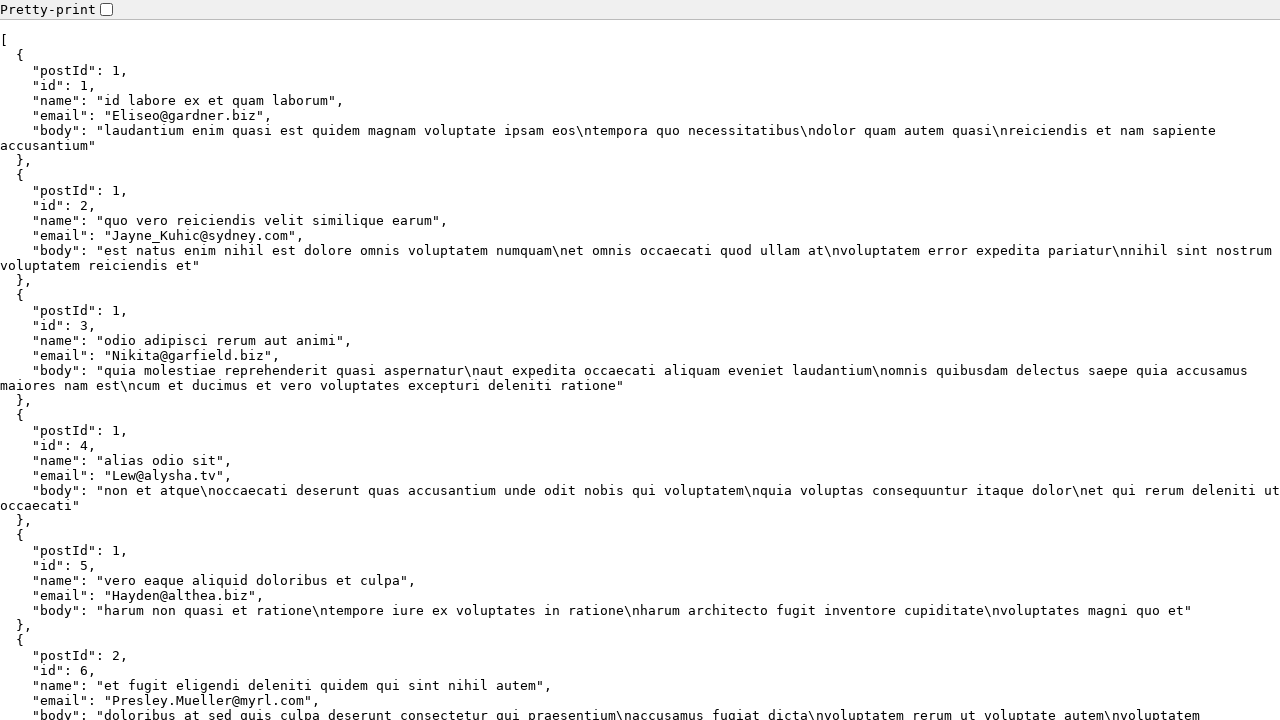

Retrieved page content from comments endpoint
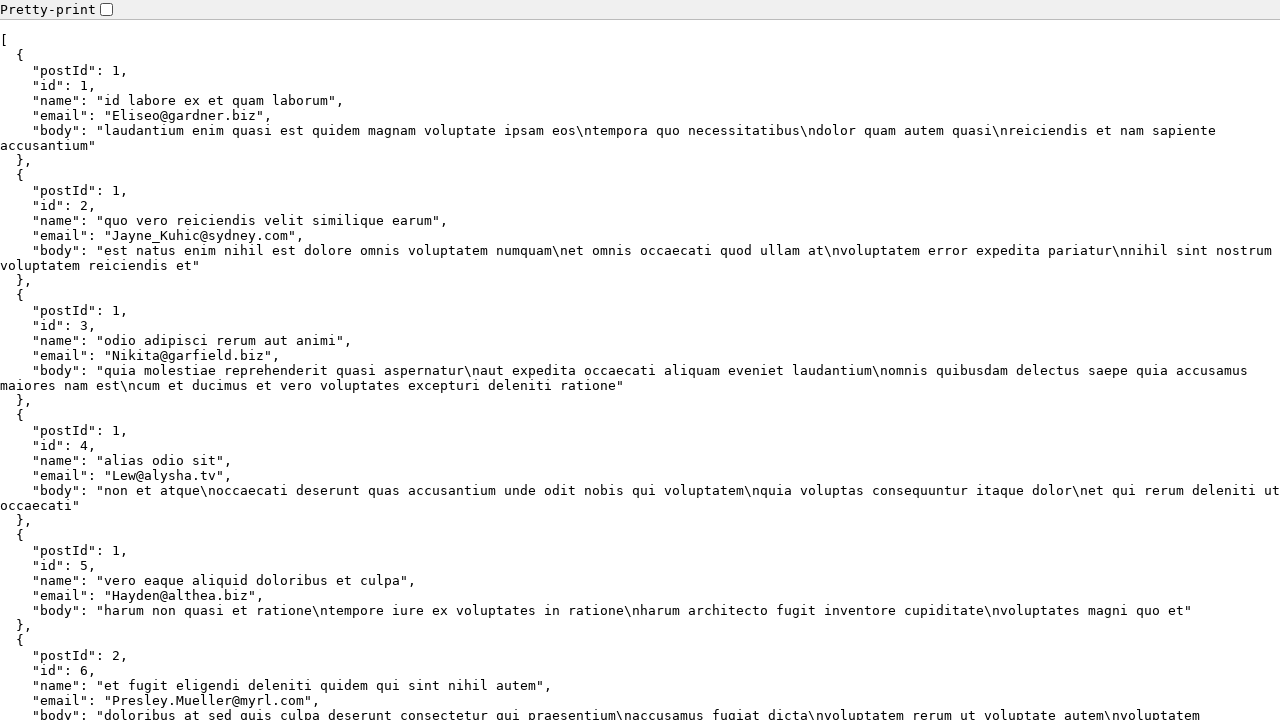

Verified 'id' field present in JSON response
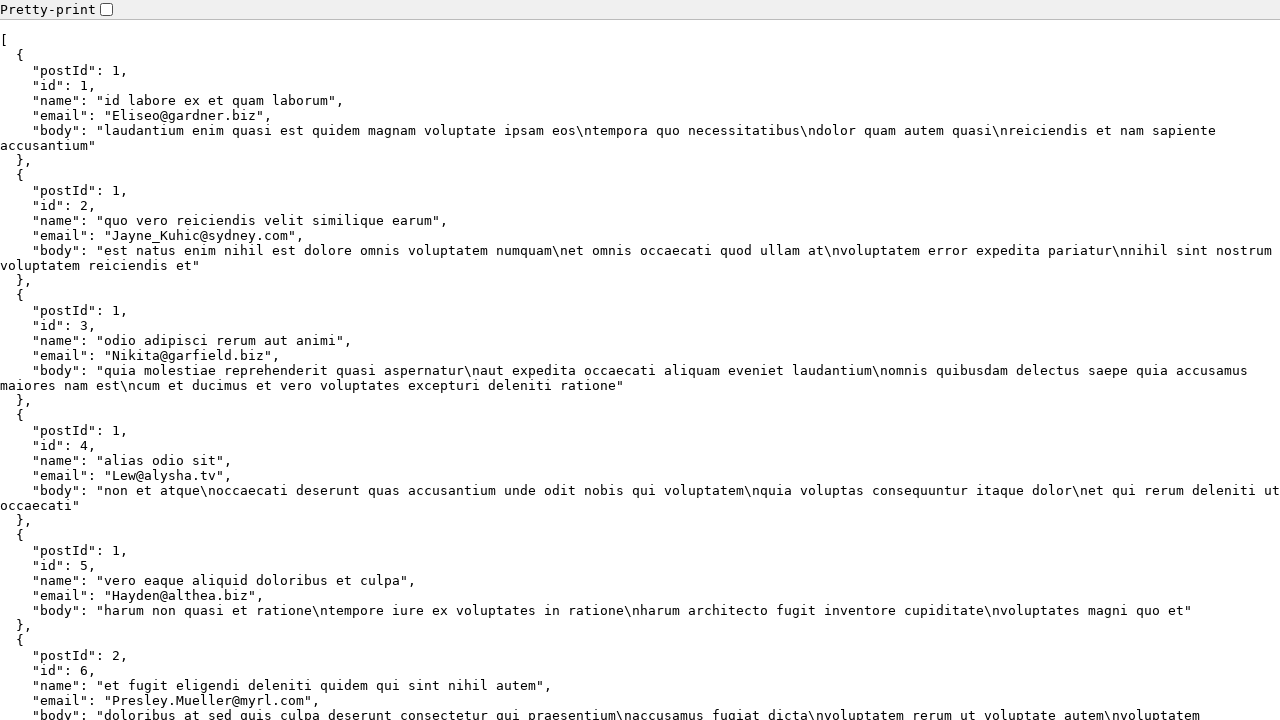

Verified JSON array structure in comments response
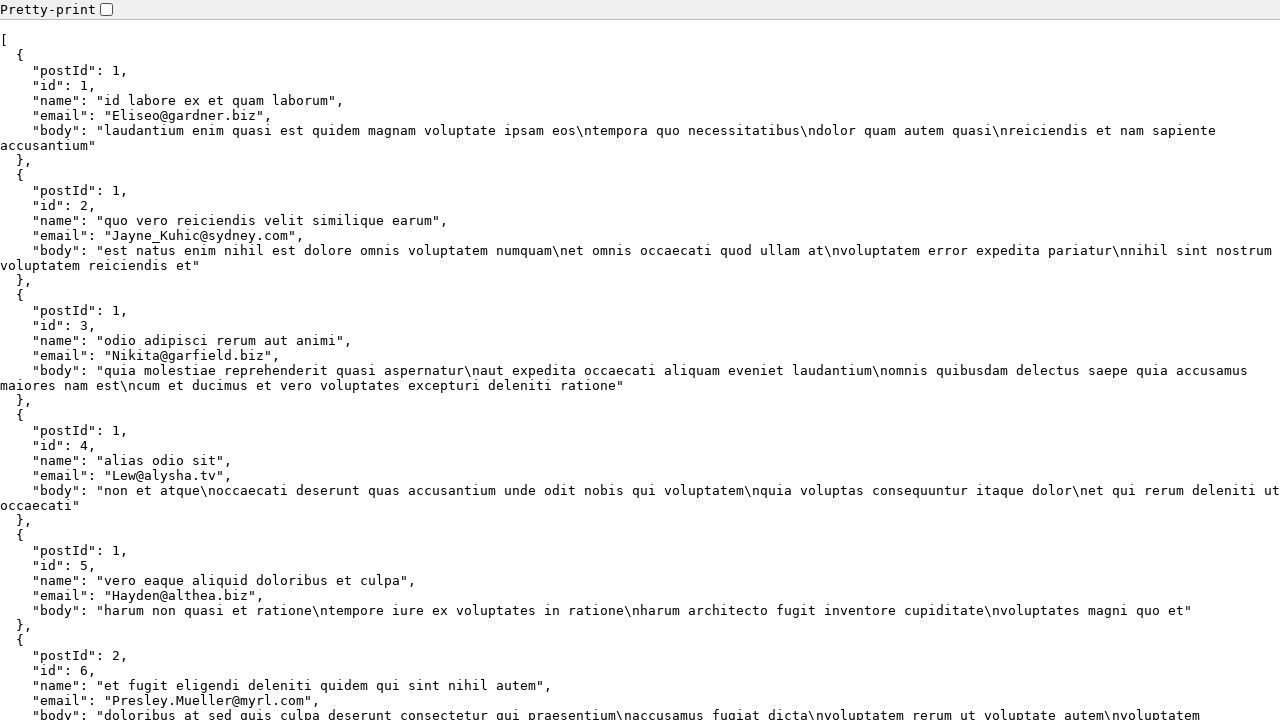

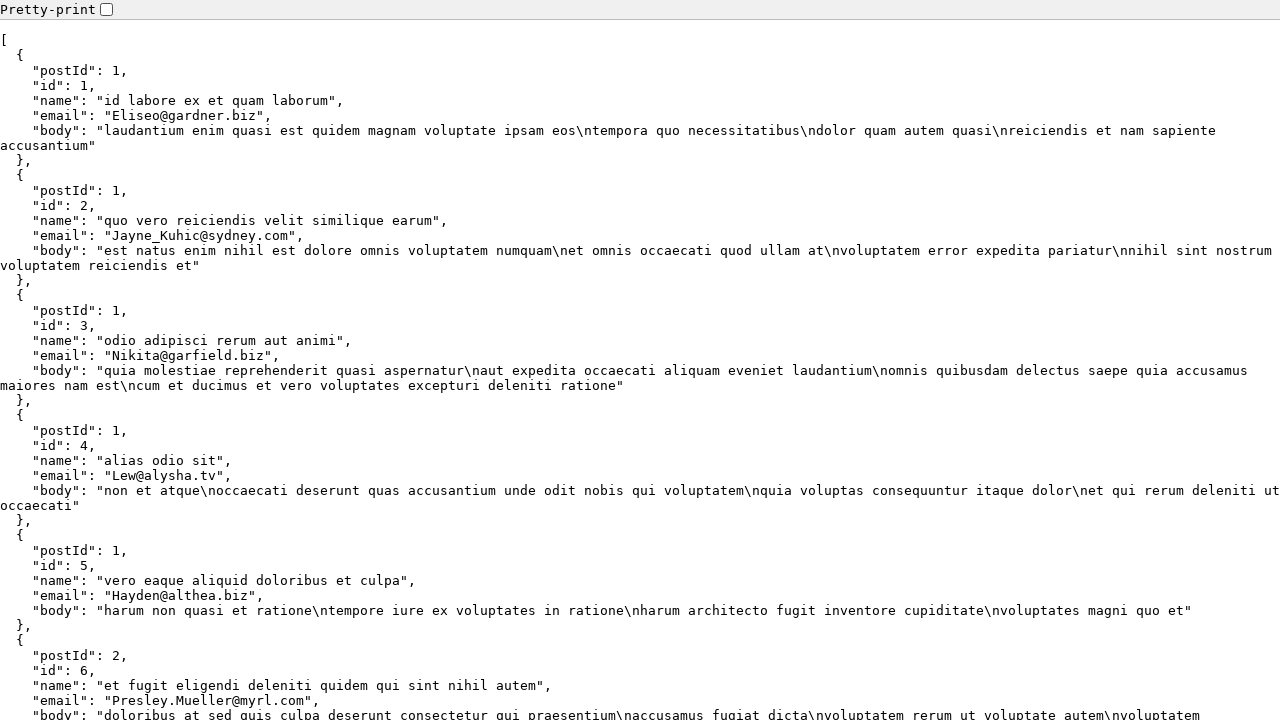